Tests table interaction by iterating through table rows and verifying price data

Starting URL: https://rahulshettyacademy.com/AutomationPractice/

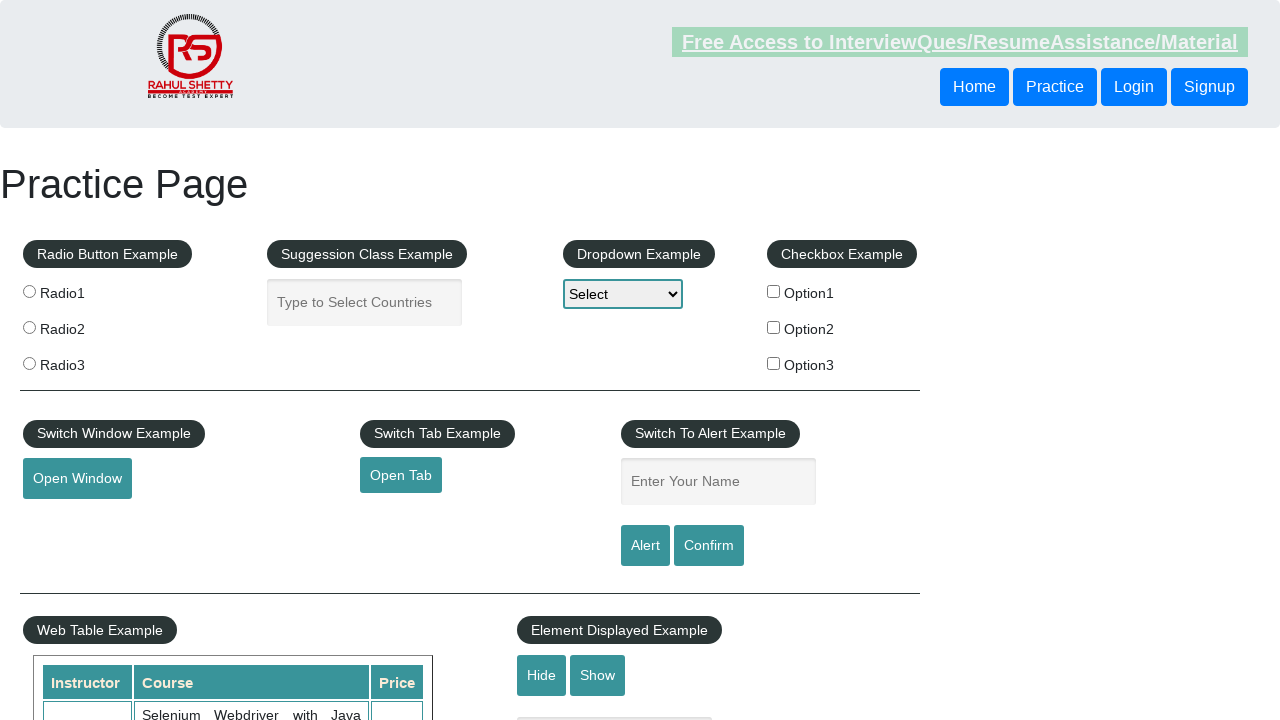

Waited for table to load - table cells visible
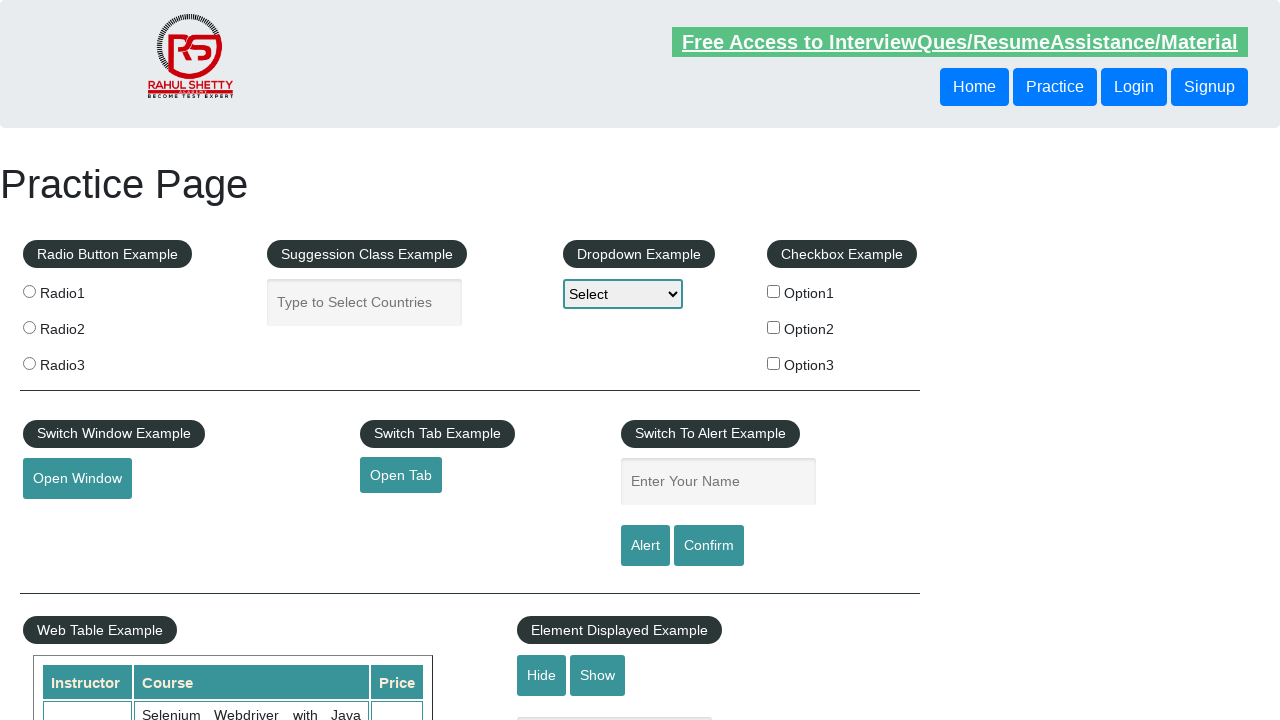

Located all table rows in second column
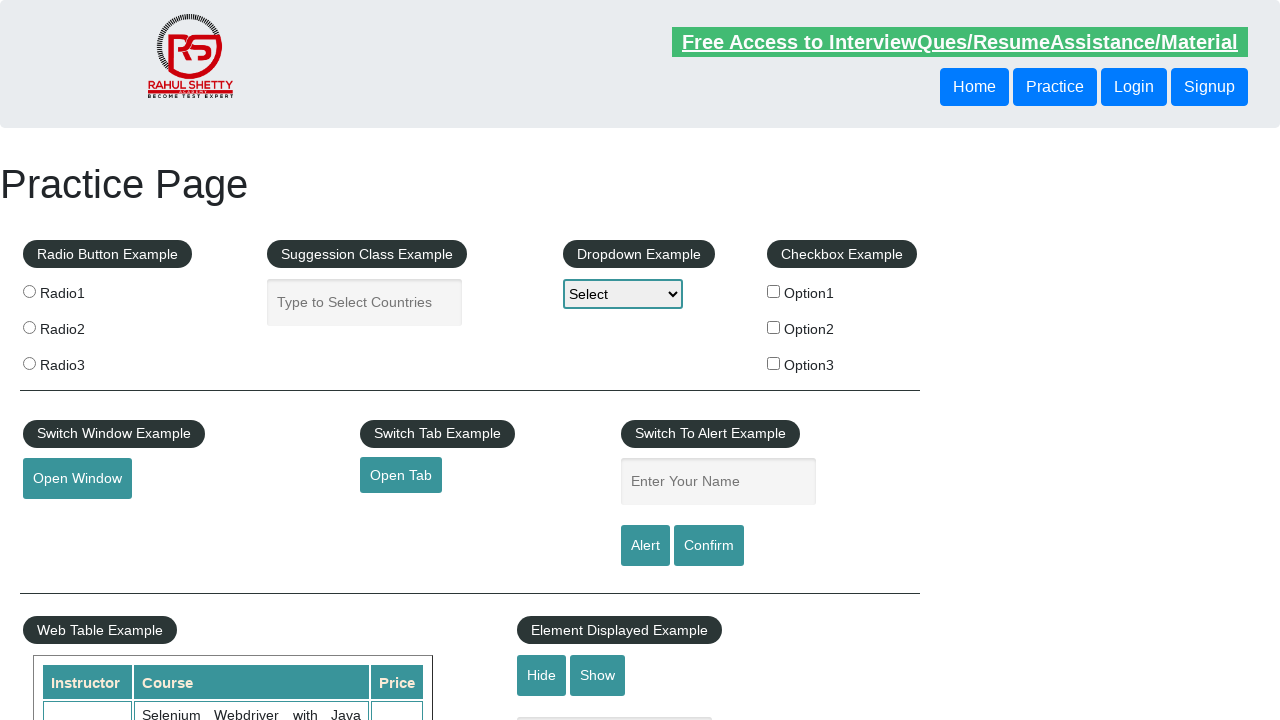

Found 'Master Selenium Automation' course in table row
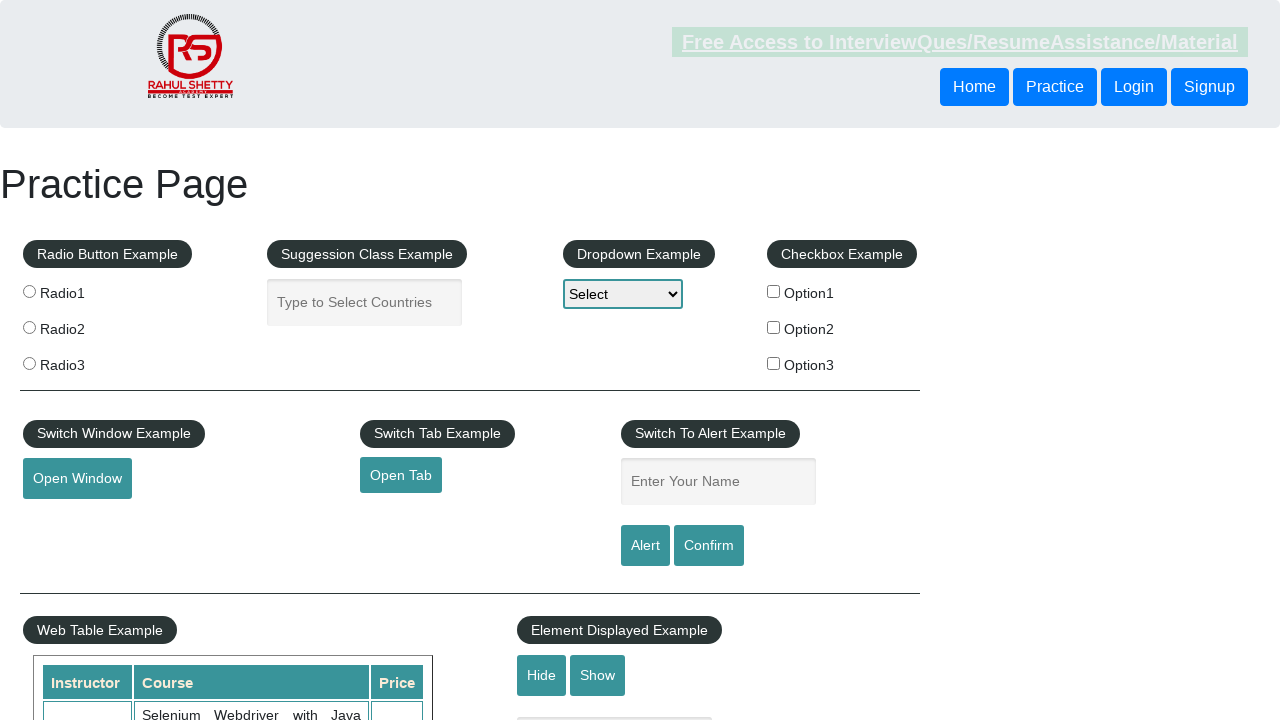

Retrieved price value: 25
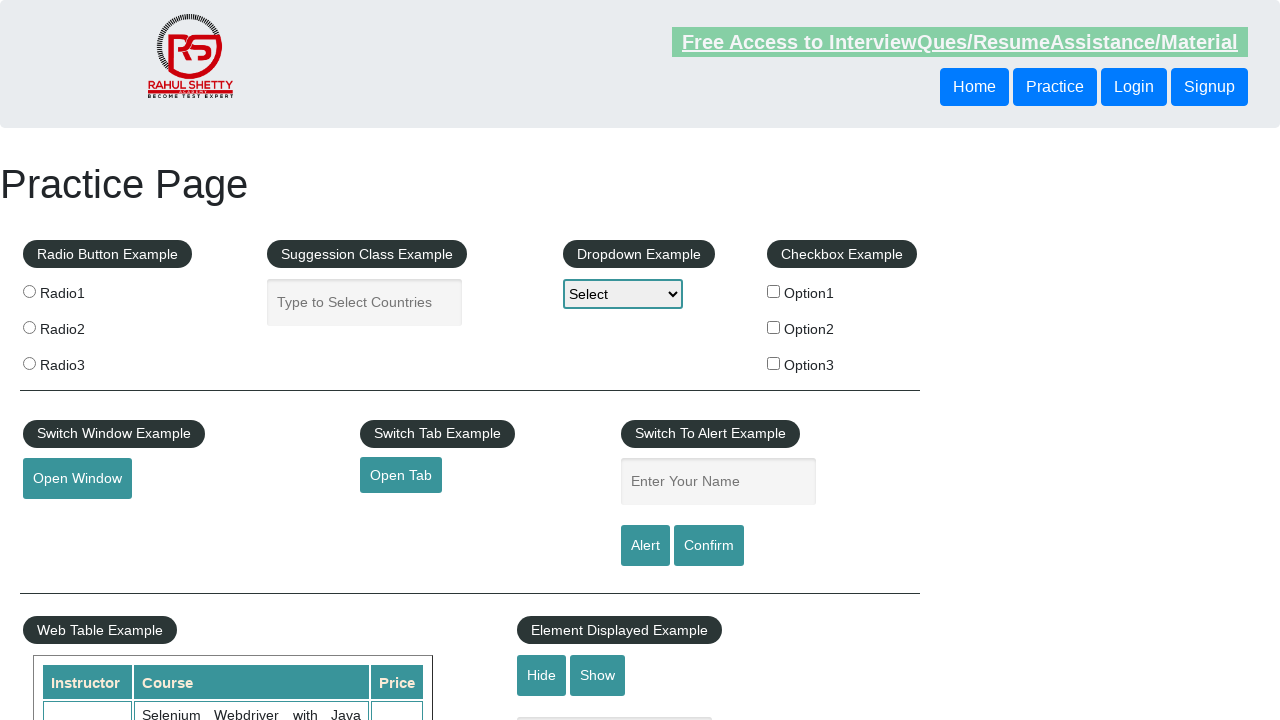

Verified price equals '25' - assertion passed
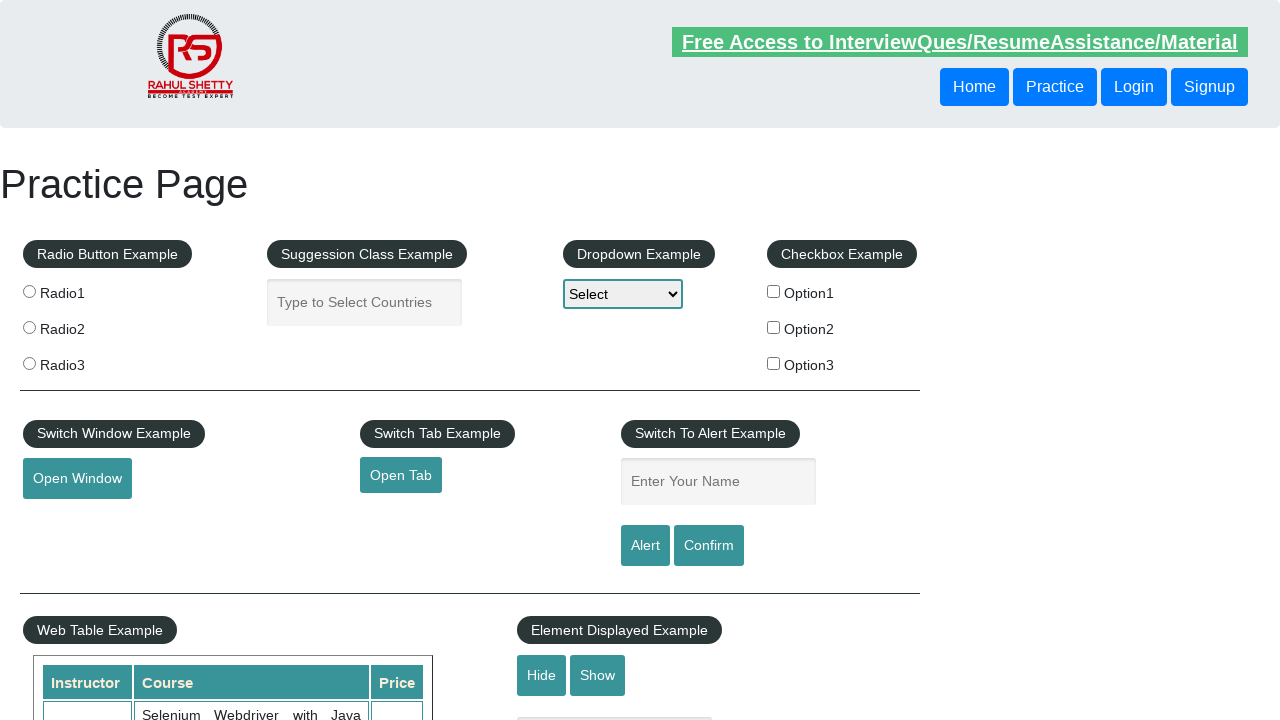

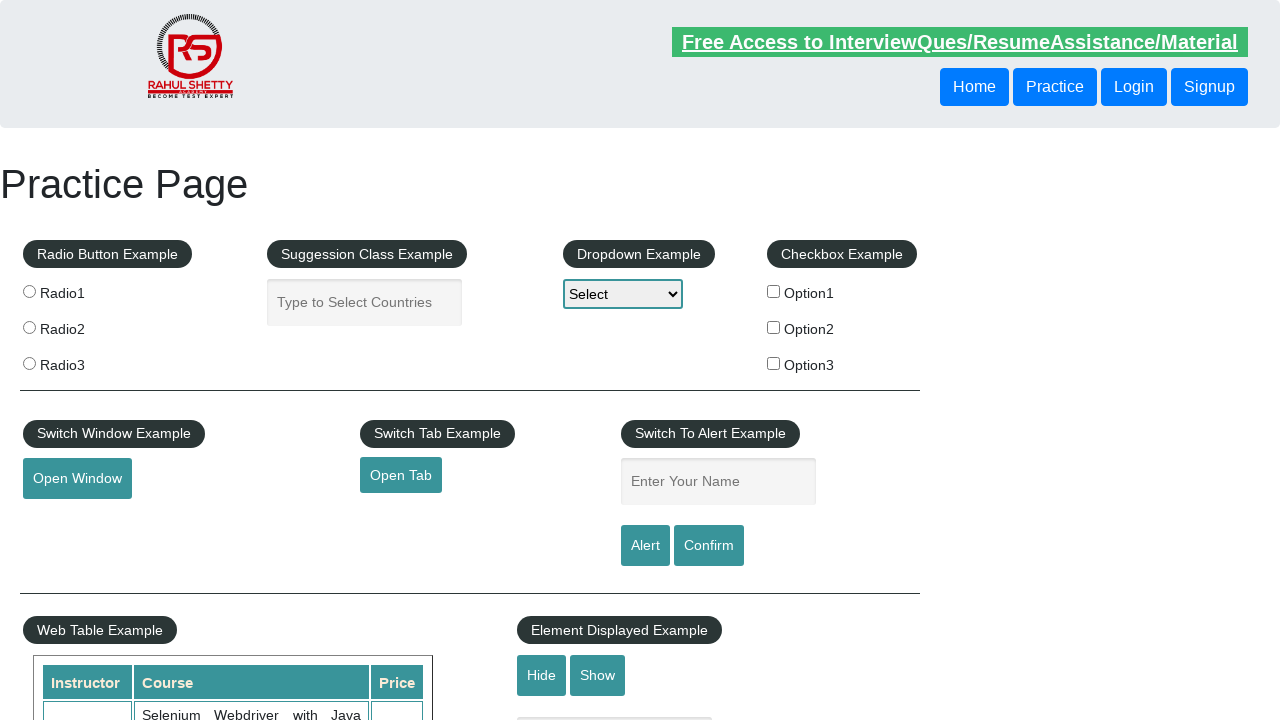